Tests drag and drop functionality by dragging an element and dropping it onto a target area

Starting URL: https://testautomationpractice.blogspot.com/

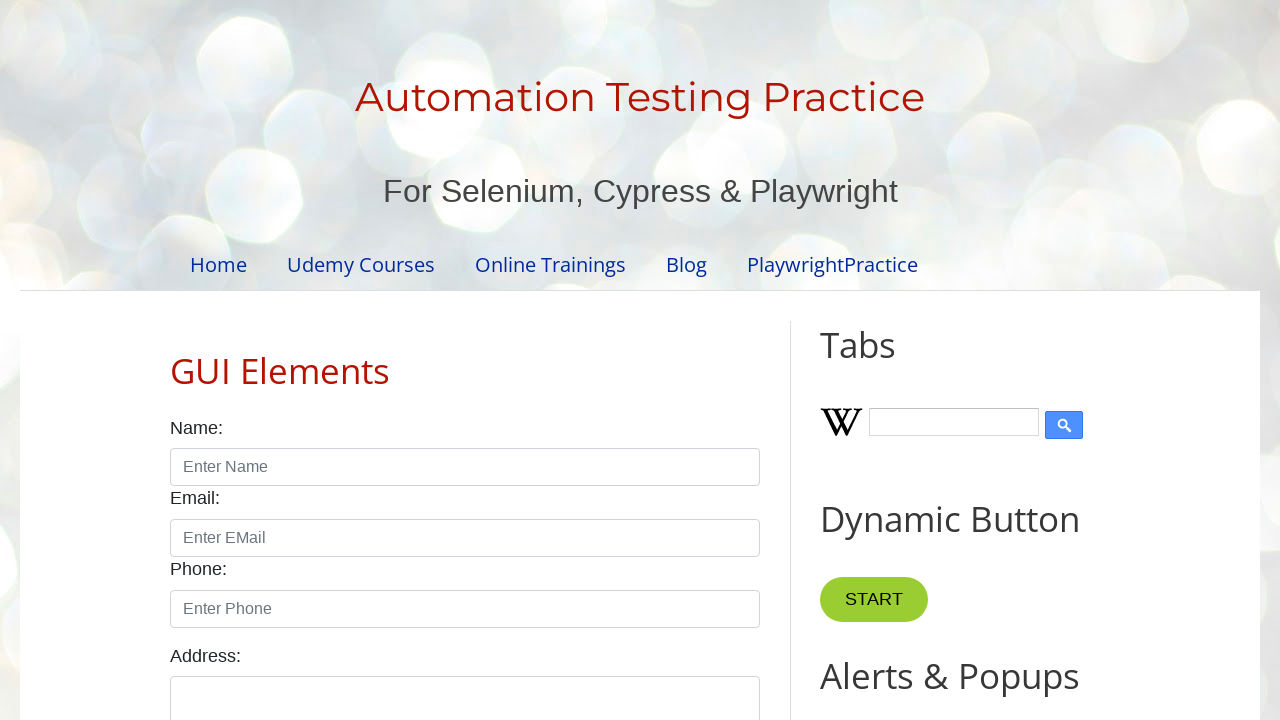

Located draggable element
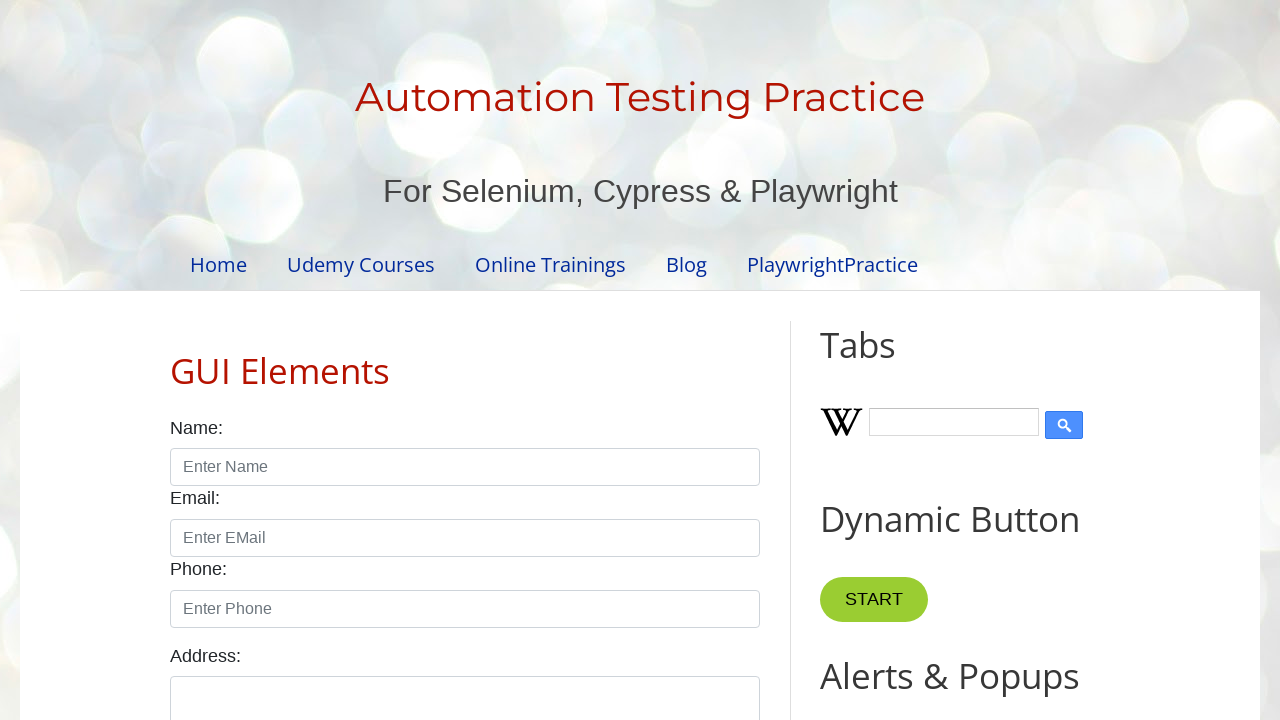

Located droppable target element
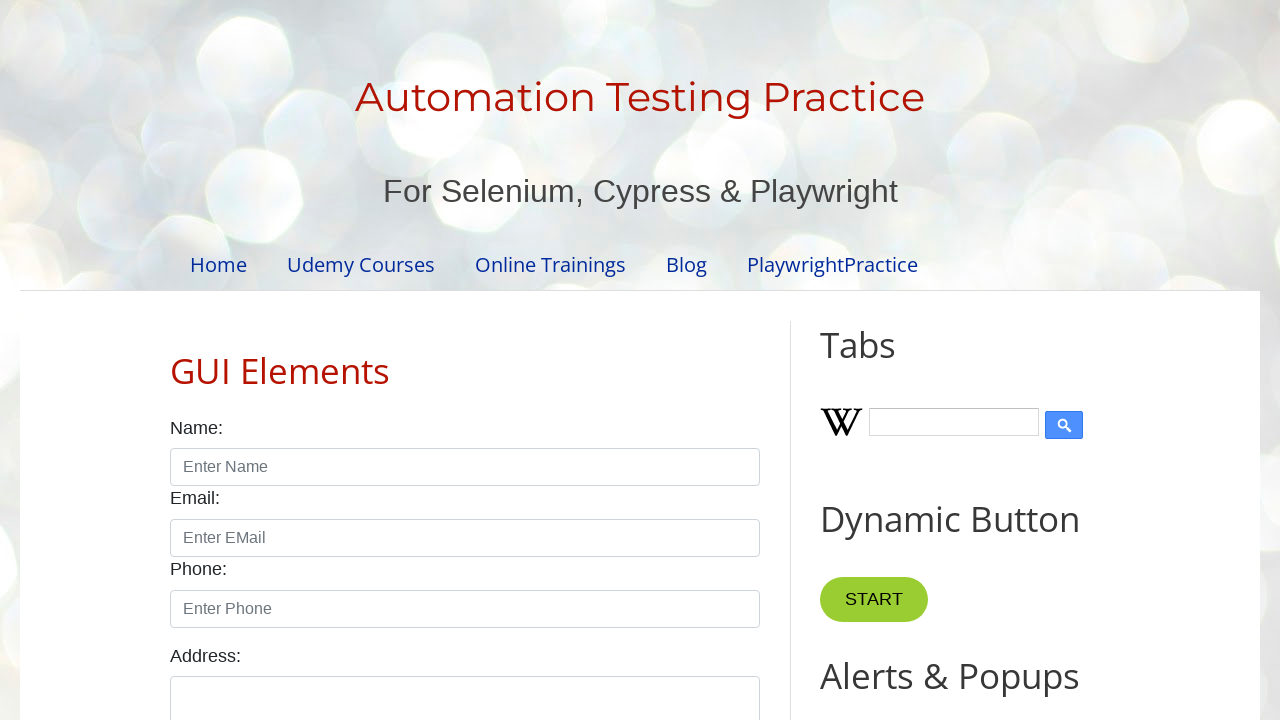

Dragged element onto target droppable area at (1015, 386)
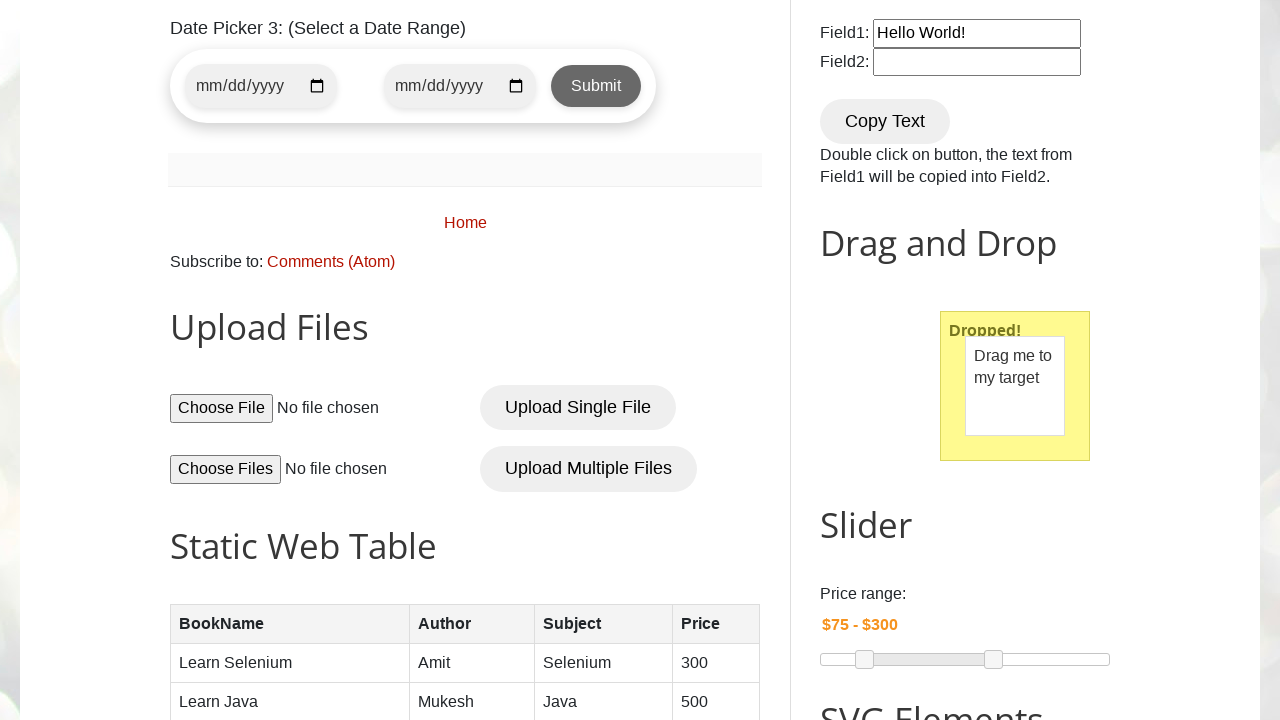

Drop confirmation message appeared
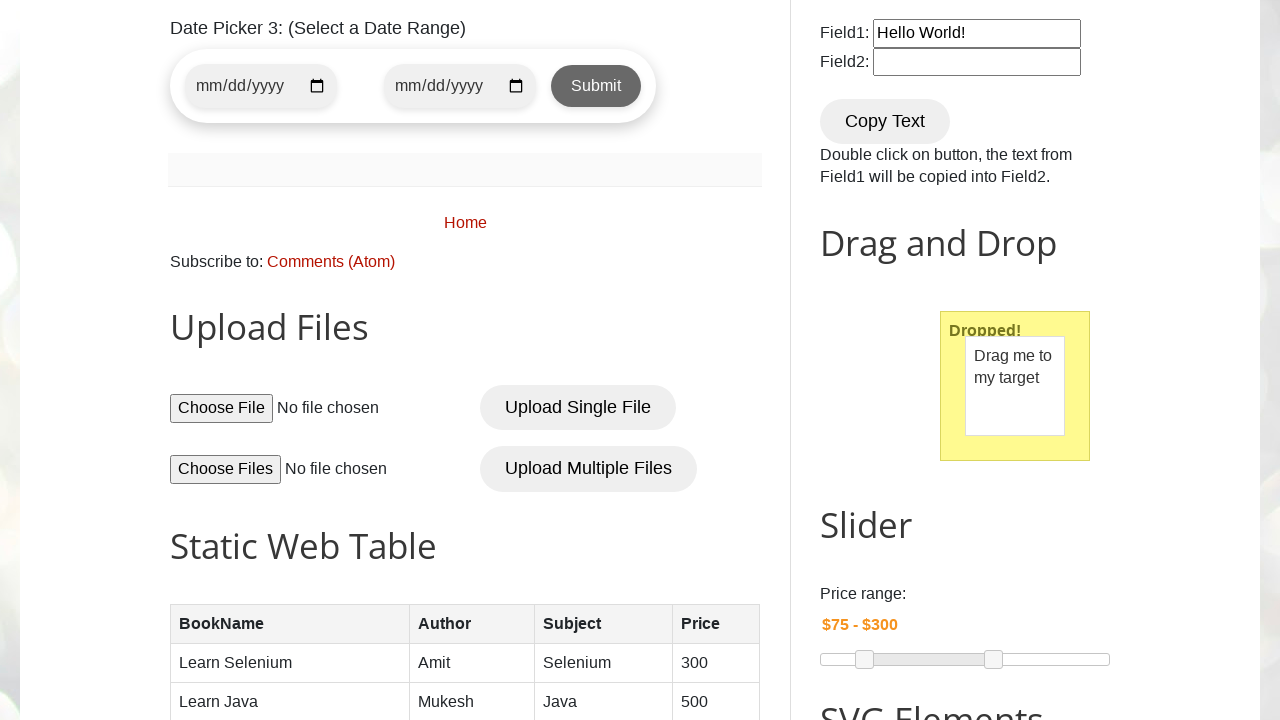

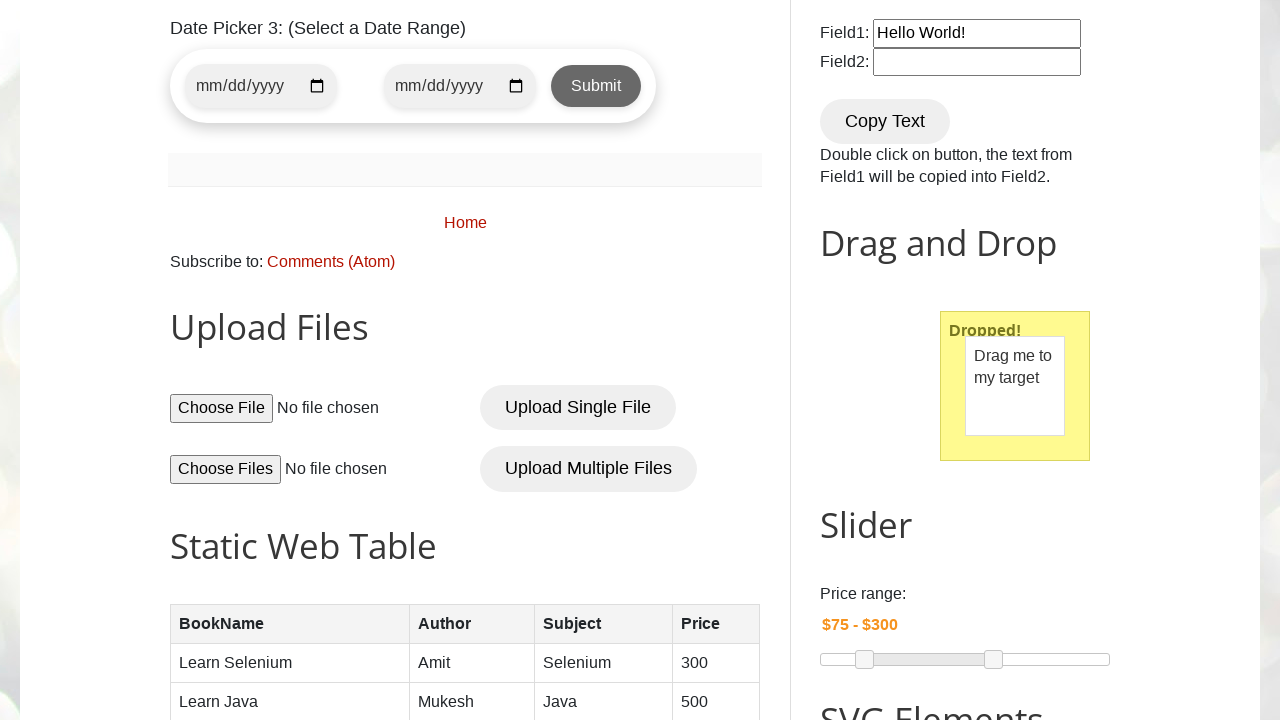